Tests the web tables form on demoqa.com by clicking the Add button, filling out the registration form with user details (first name, last name, email, age, salary, department), and submitting the form multiple times with different data entries.

Starting URL: https://demoqa.com/webtables

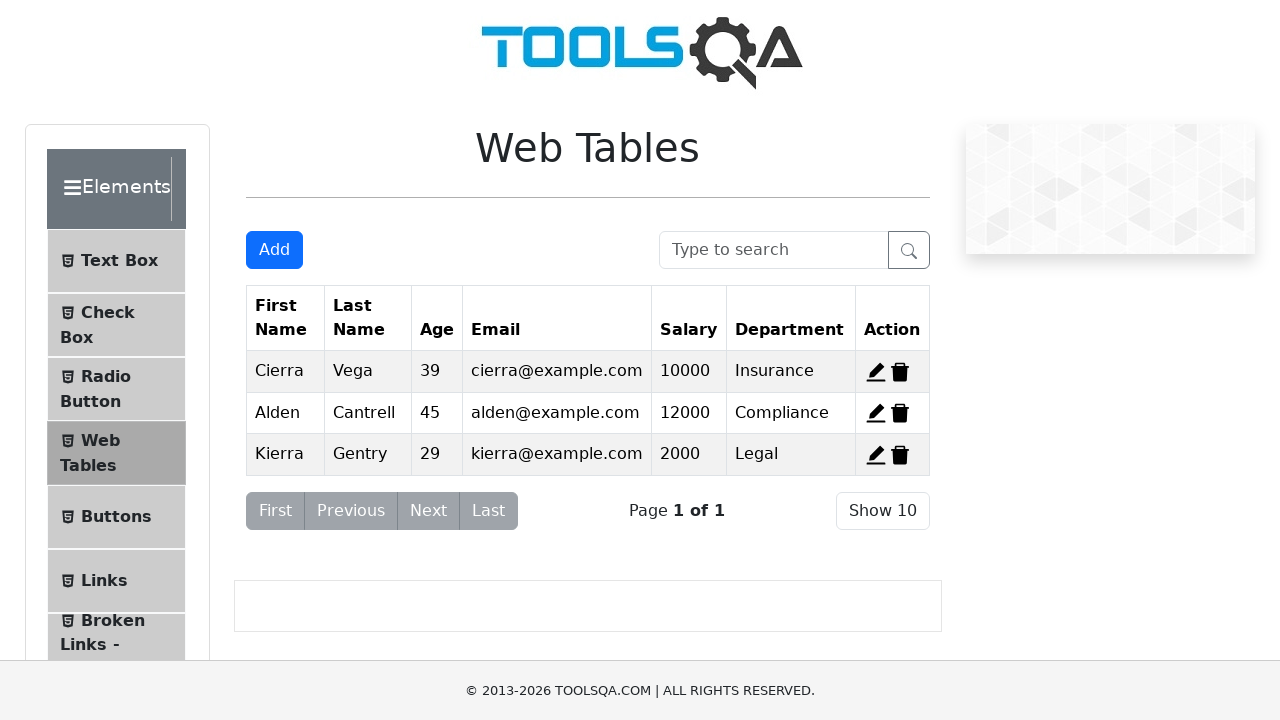

Clicked Add button to open registration form at (274, 250) on #addNewRecordButton
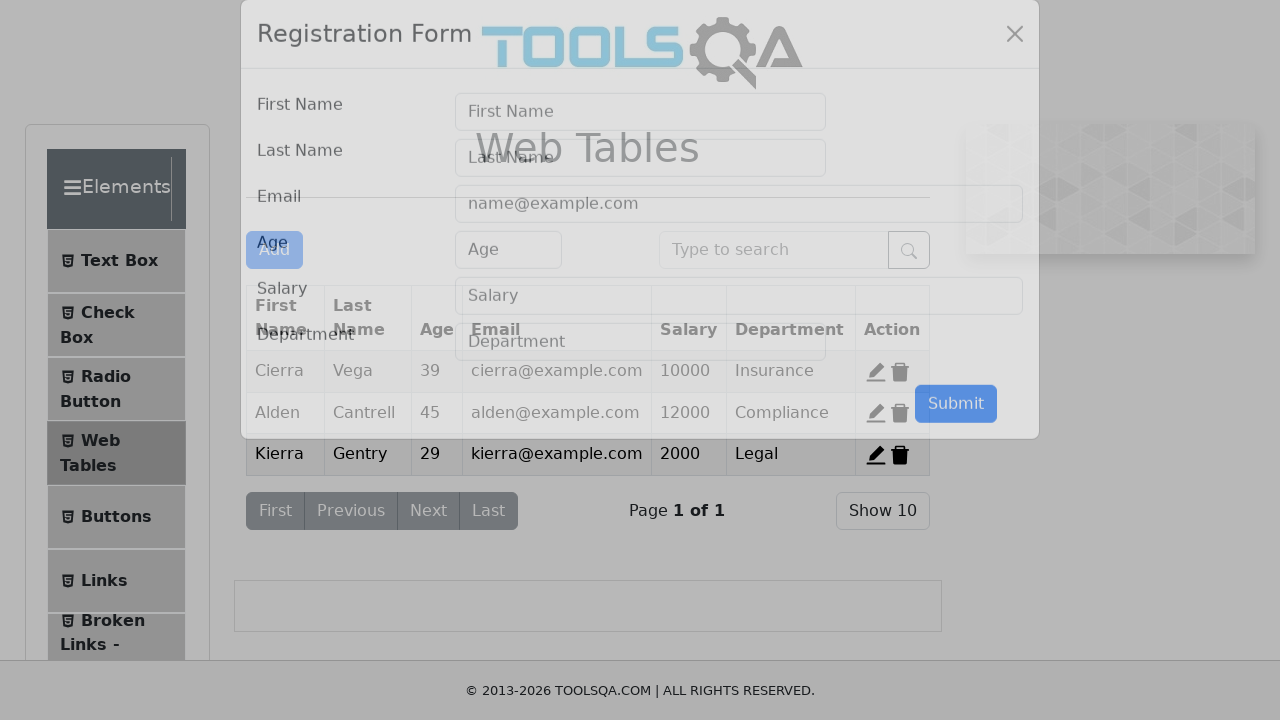

Registration form modal appeared
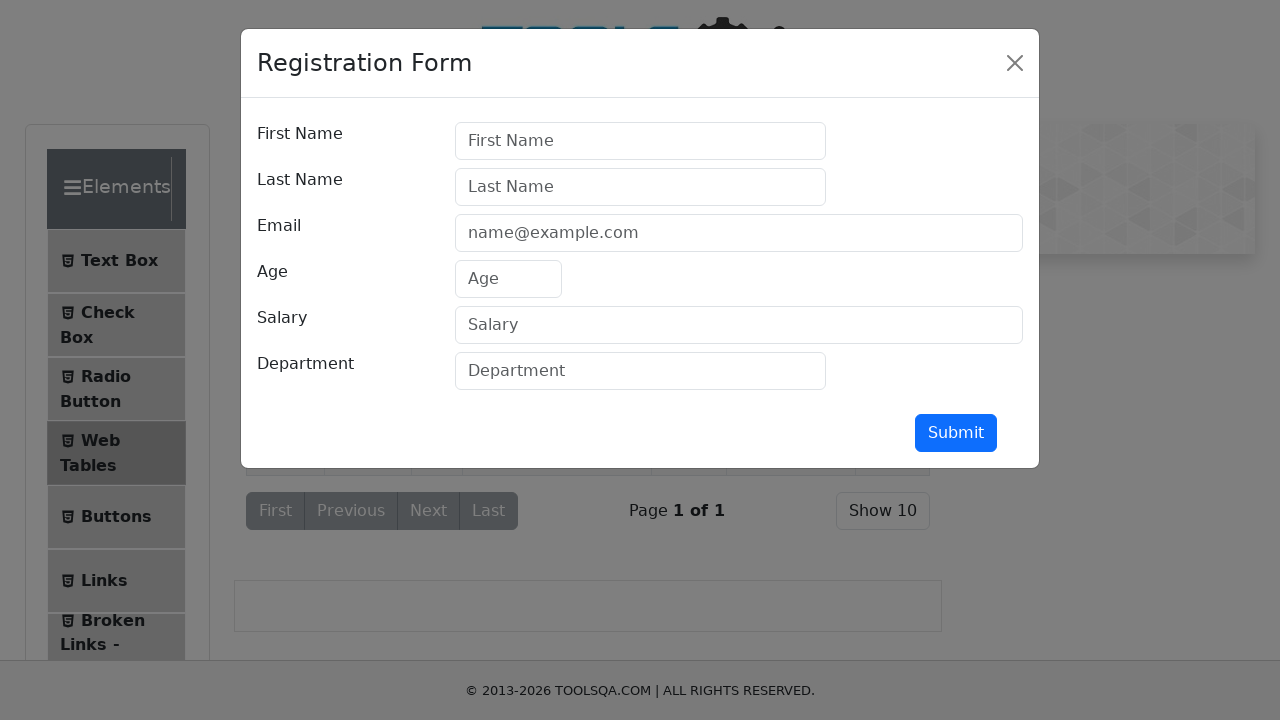

Filled first name field with 'John' on #firstName
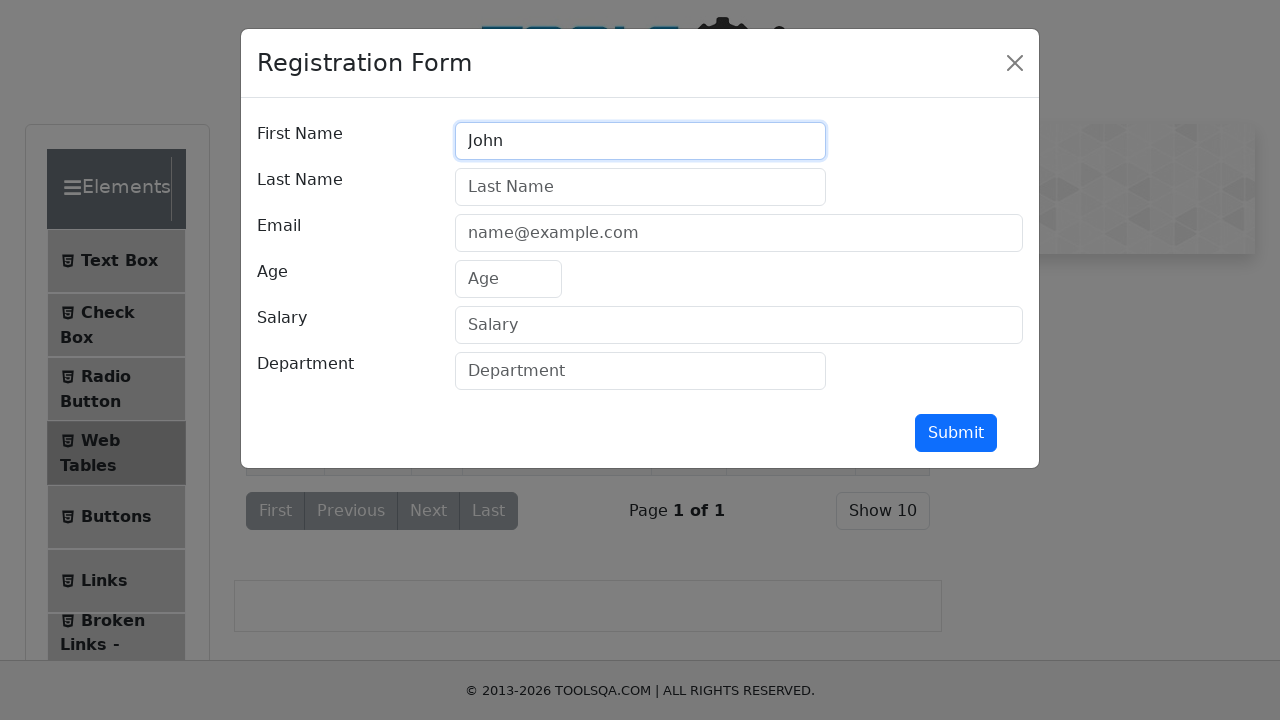

Filled last name field with 'Smith' on #lastName
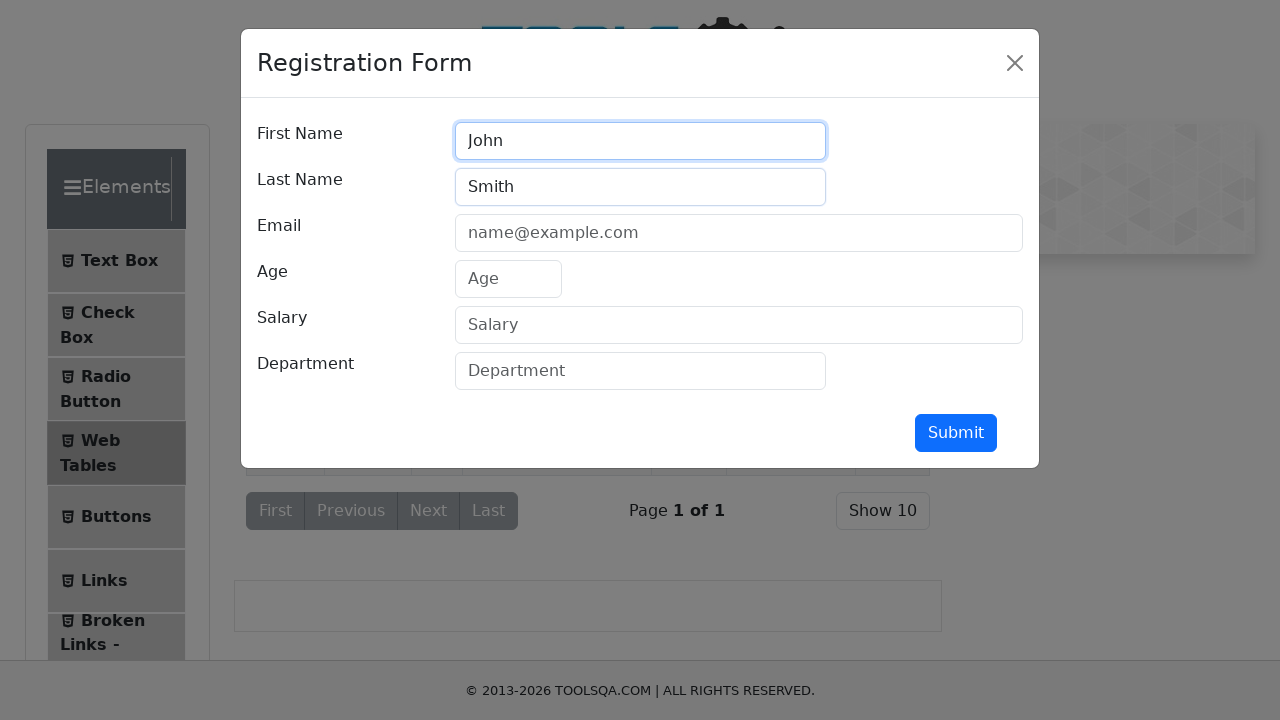

Filled email field with 'john.smith@example.com' on #userEmail
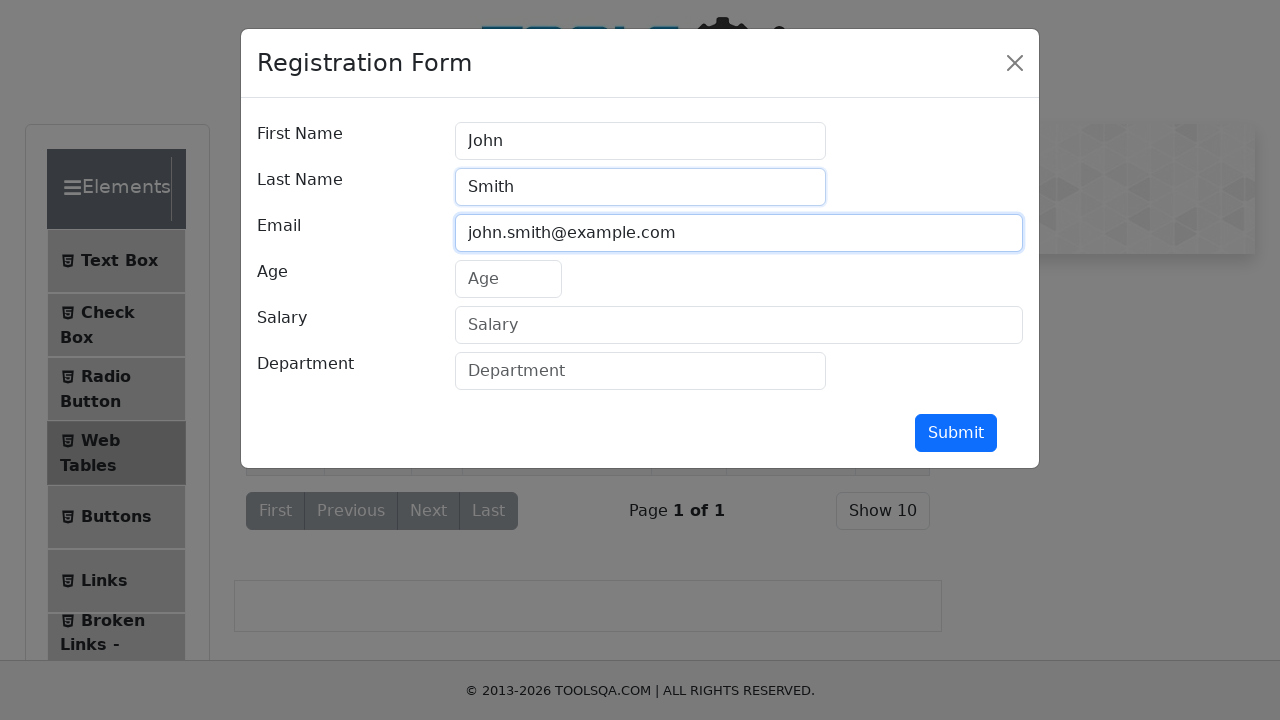

Filled age field with '28' on #age
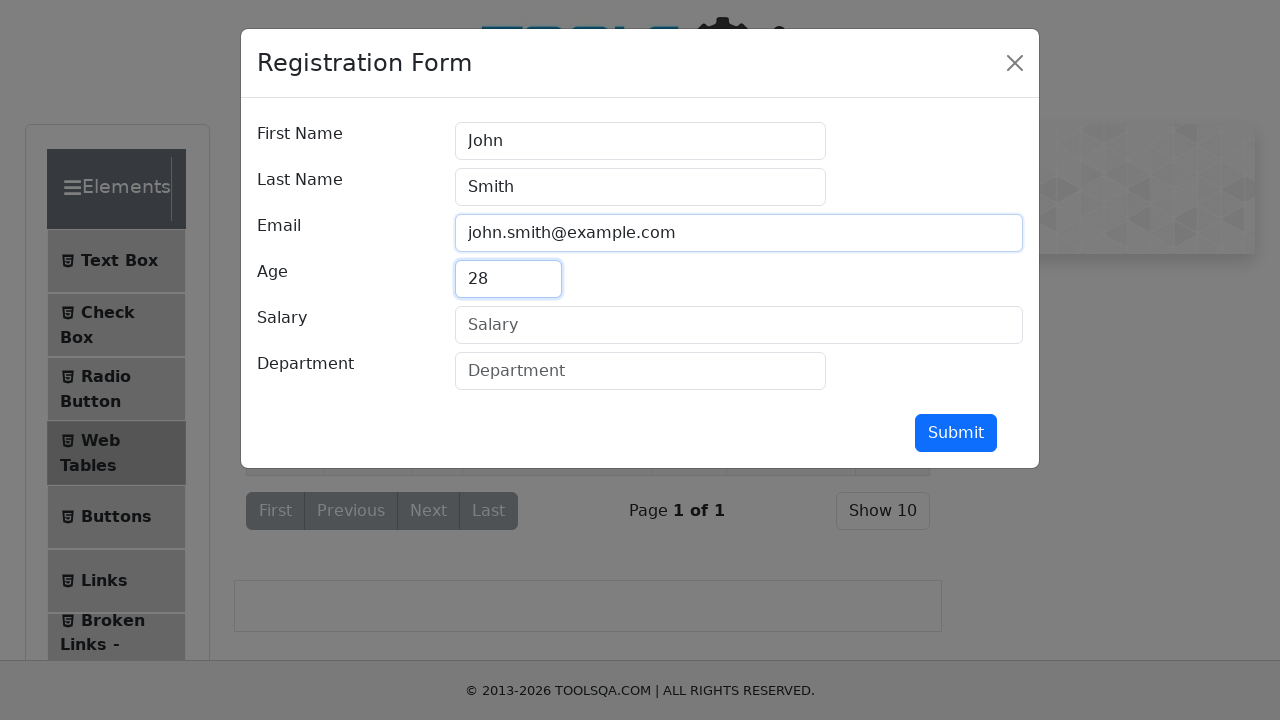

Filled salary field with '55000' on #salary
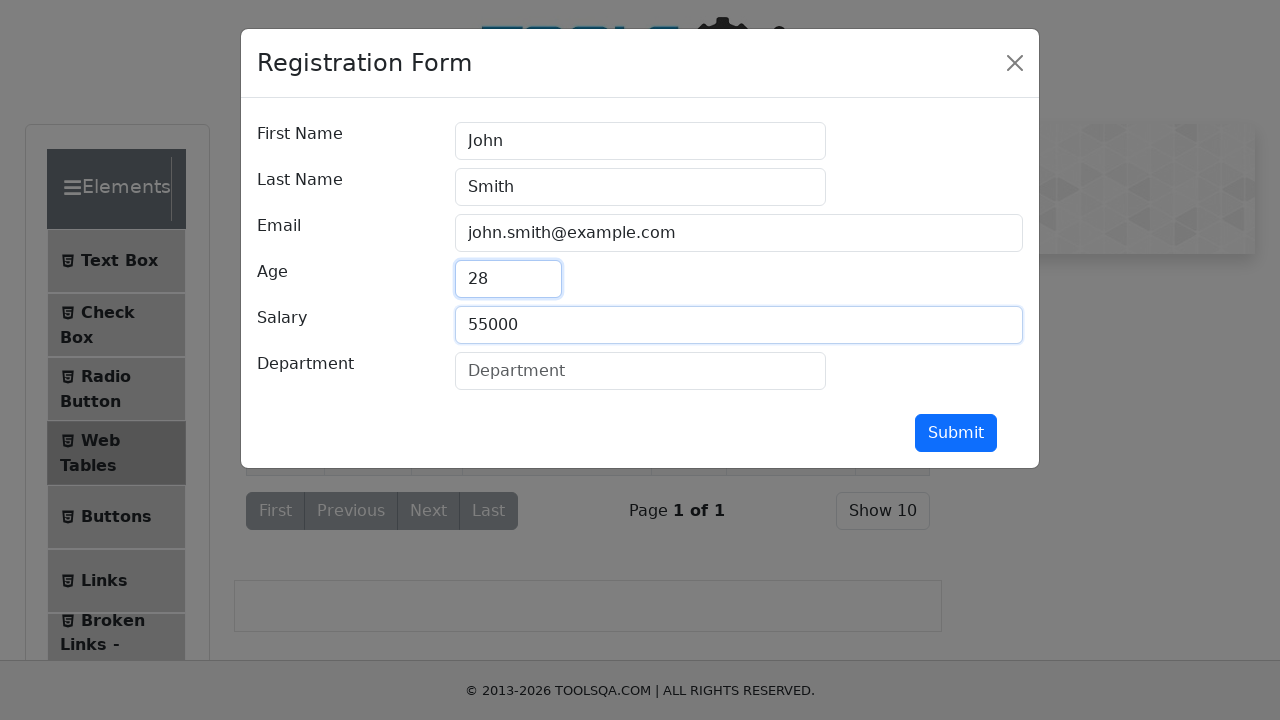

Filled department field with 'Engineering' on #department
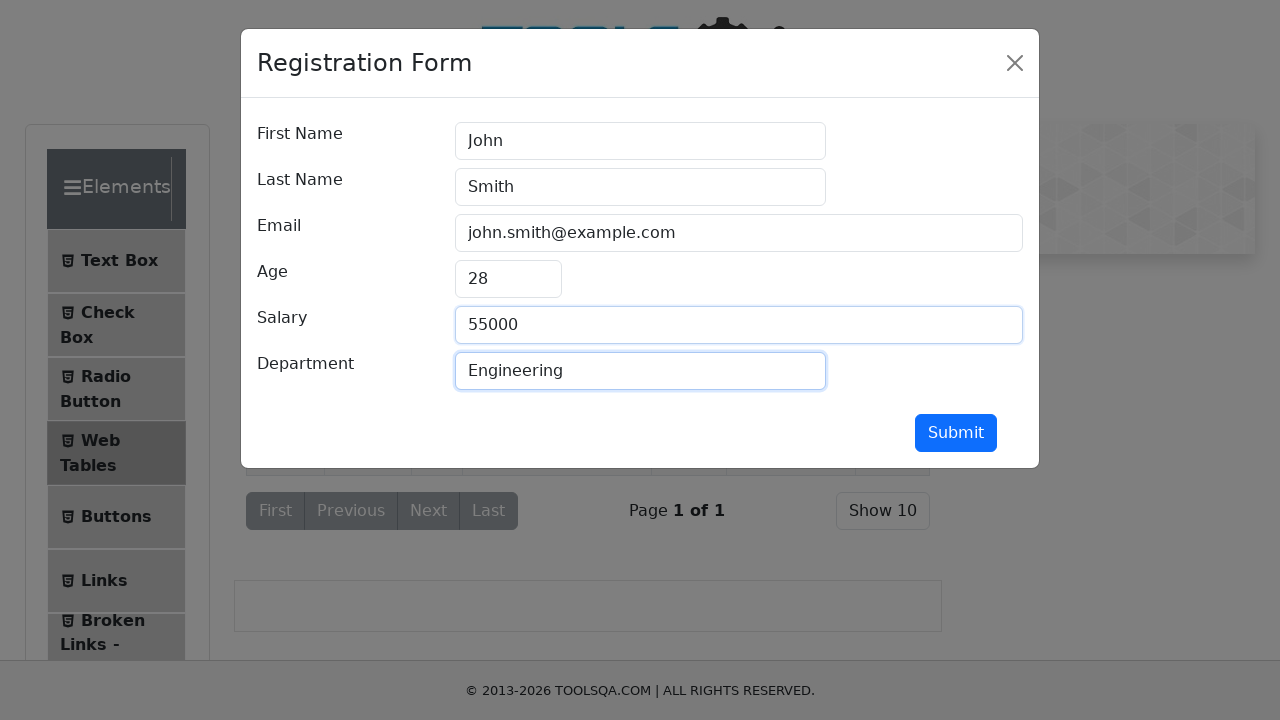

Clicked submit button to add John Smith to the table at (956, 433) on #submit
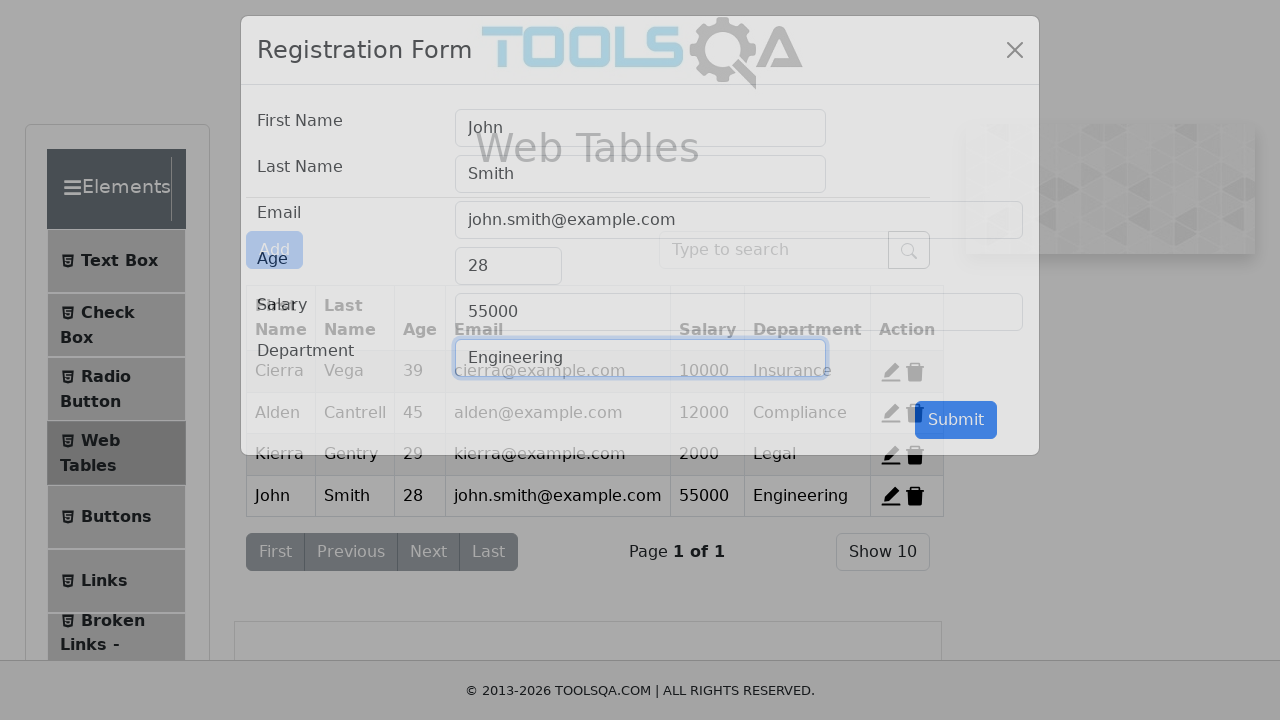

Registration form modal closed after submission
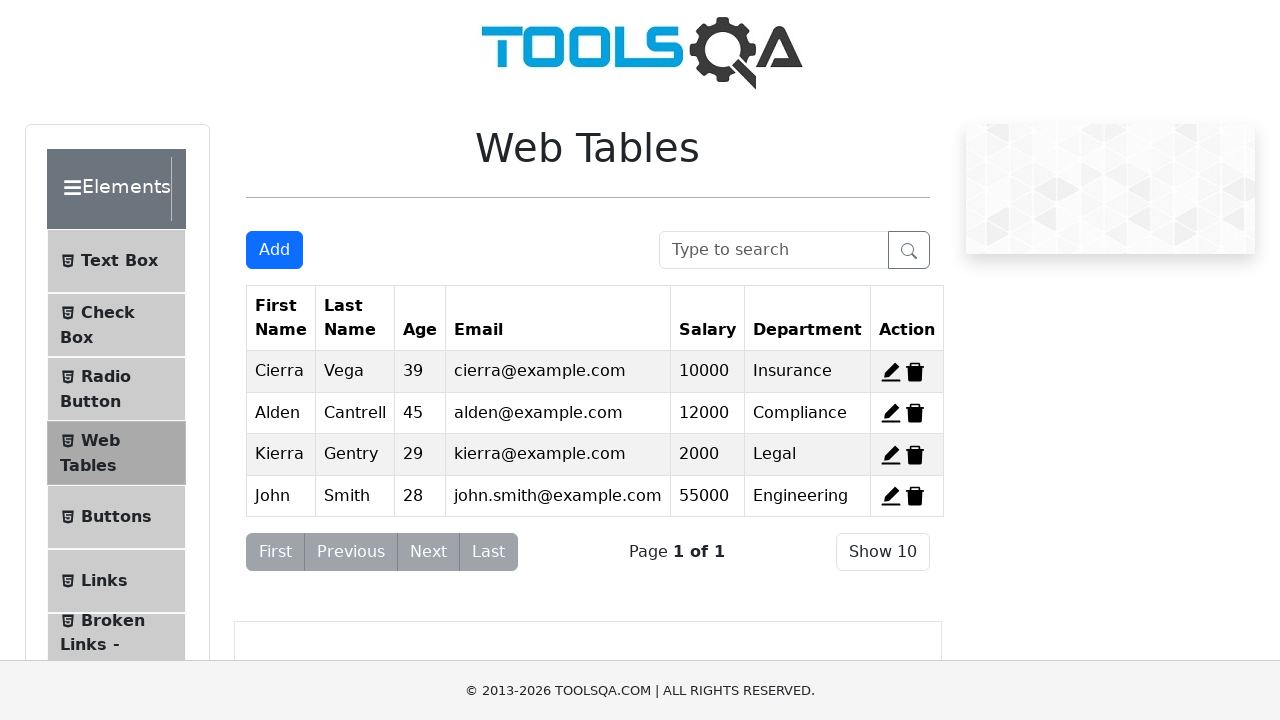

Clicked Add button to open registration form at (274, 250) on #addNewRecordButton
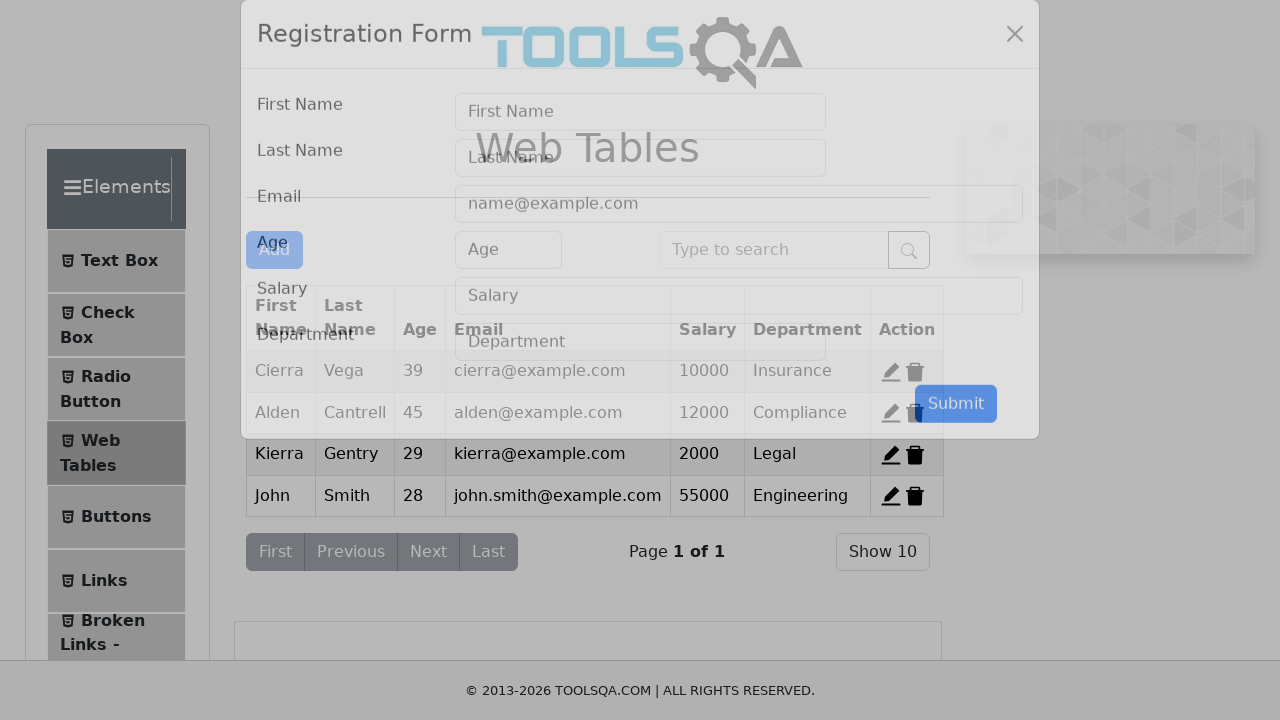

Registration form modal appeared
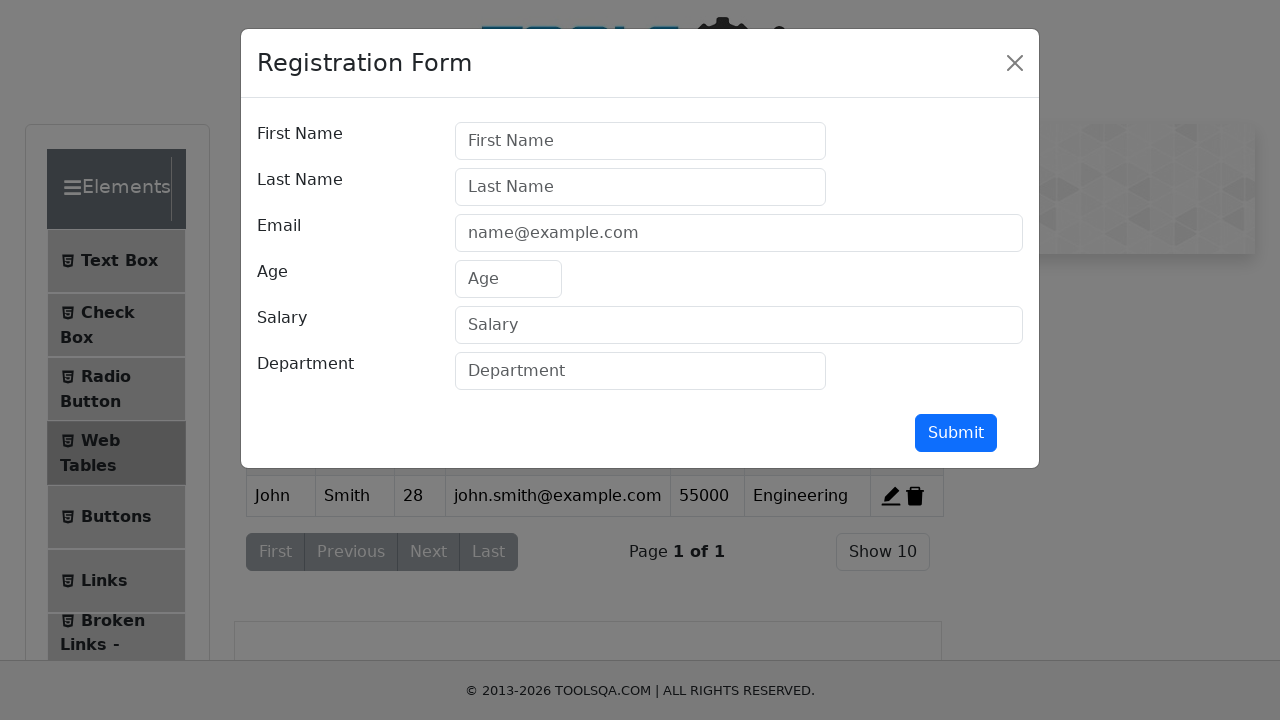

Filled first name field with 'Sarah' on #firstName
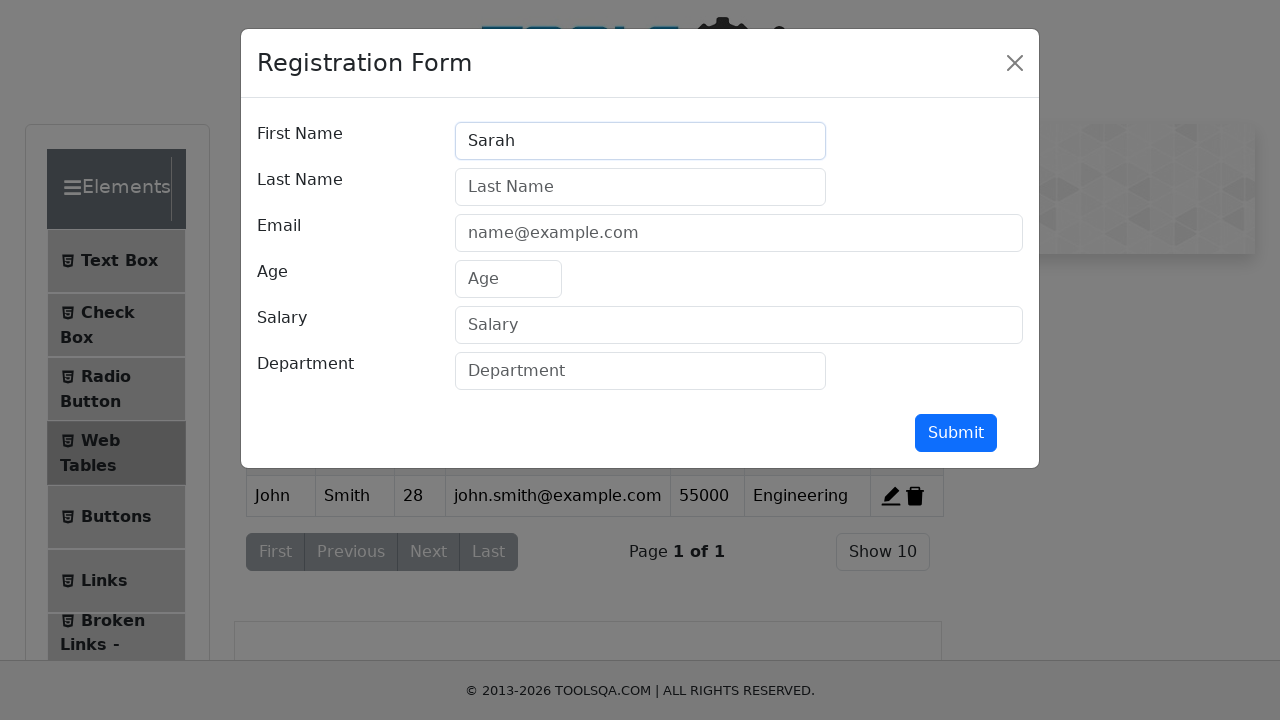

Filled last name field with 'Johnson' on #lastName
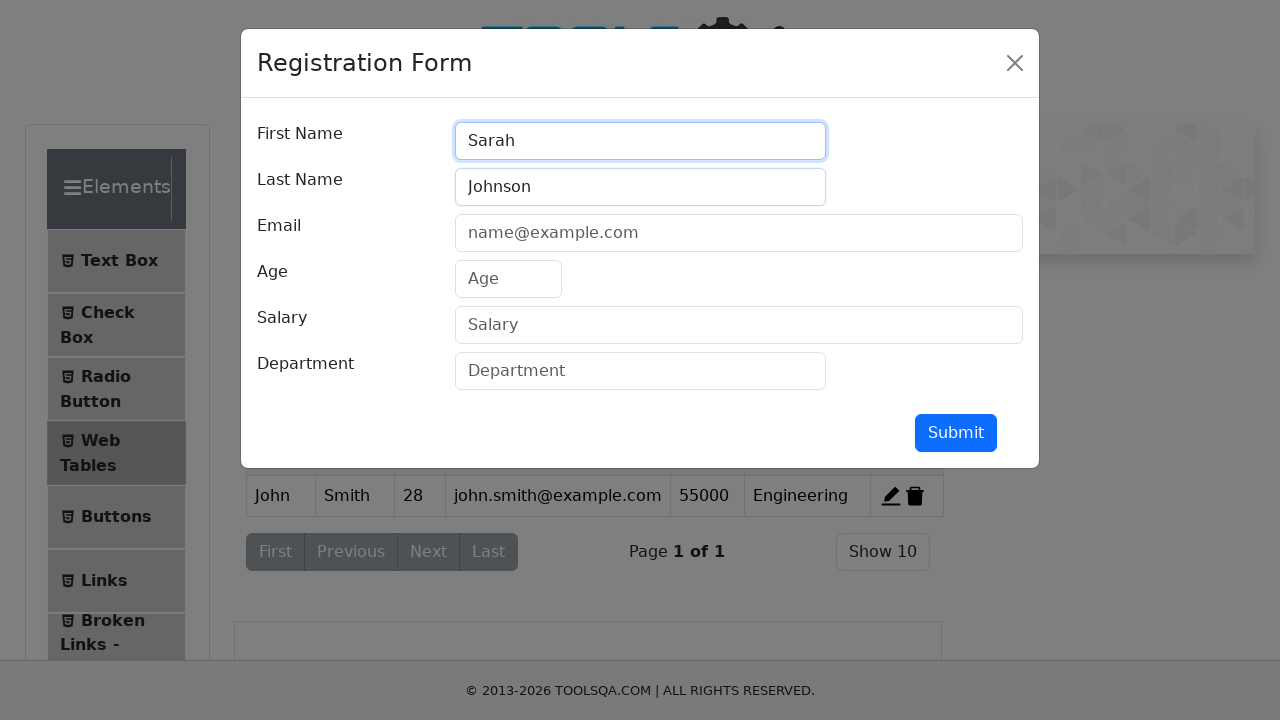

Filled email field with 'sarah.j@example.com' on #userEmail
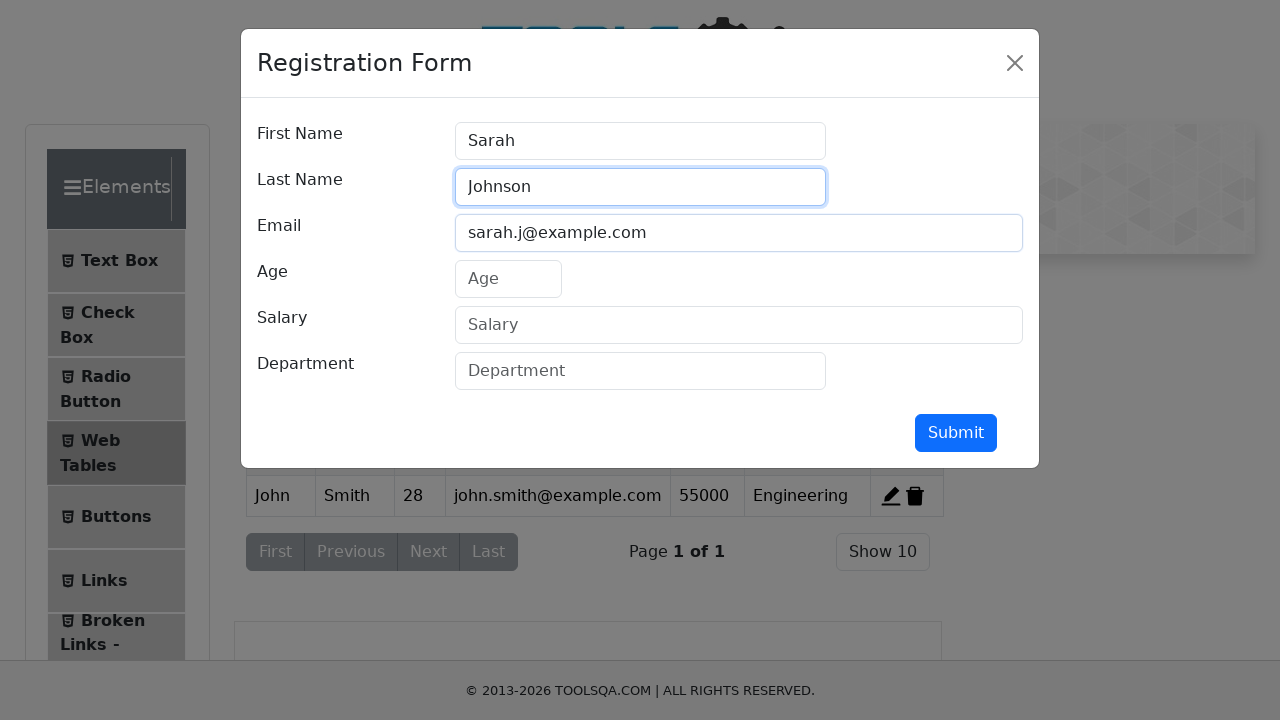

Filled age field with '34' on #age
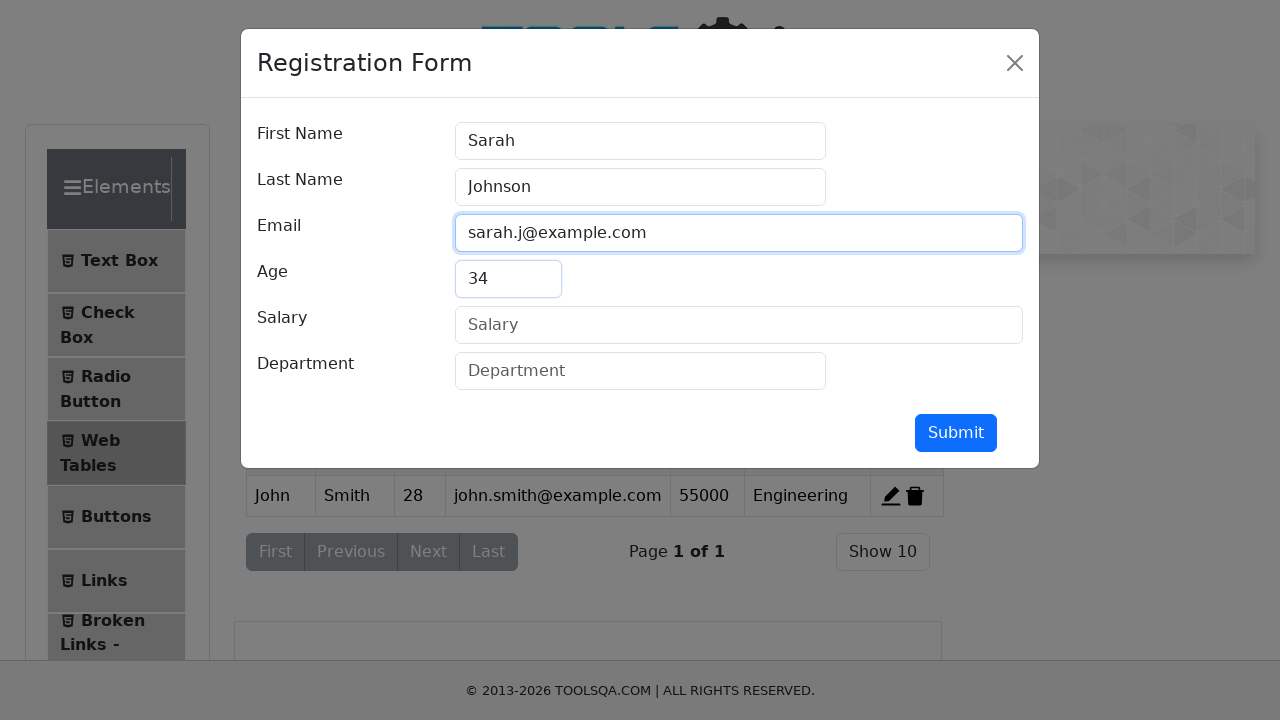

Filled salary field with '62000' on #salary
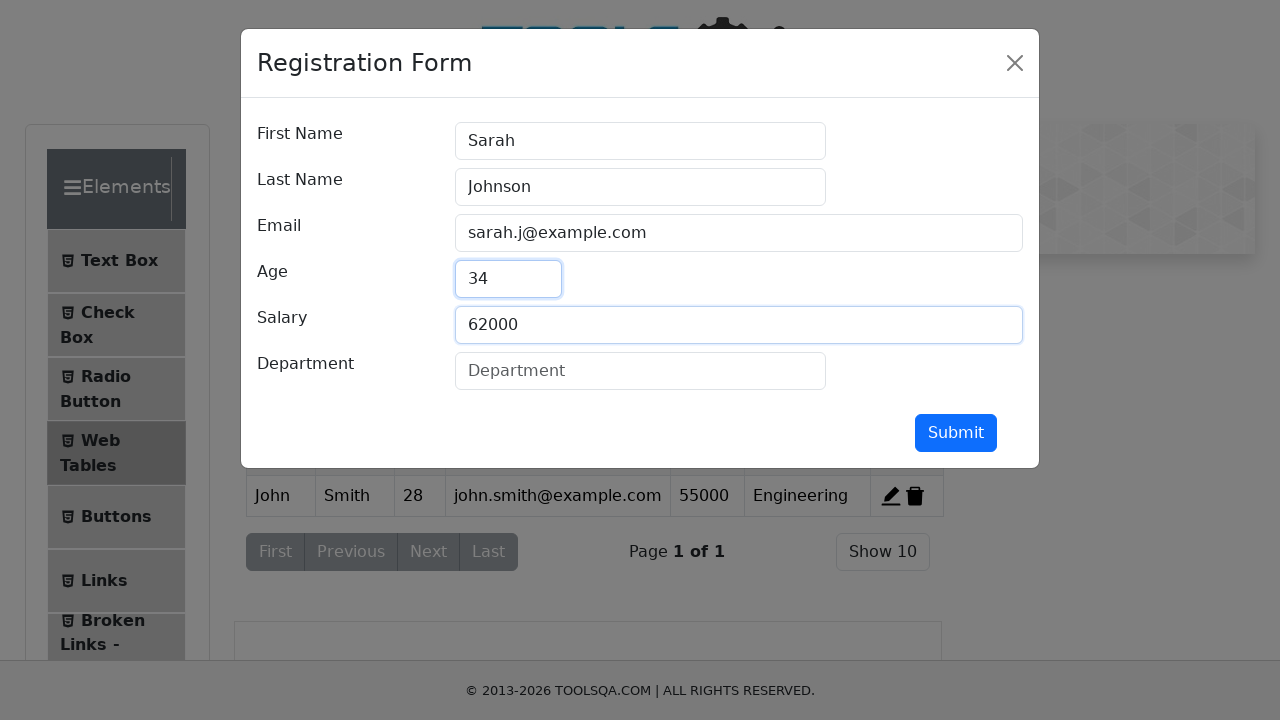

Filled department field with 'Marketing' on #department
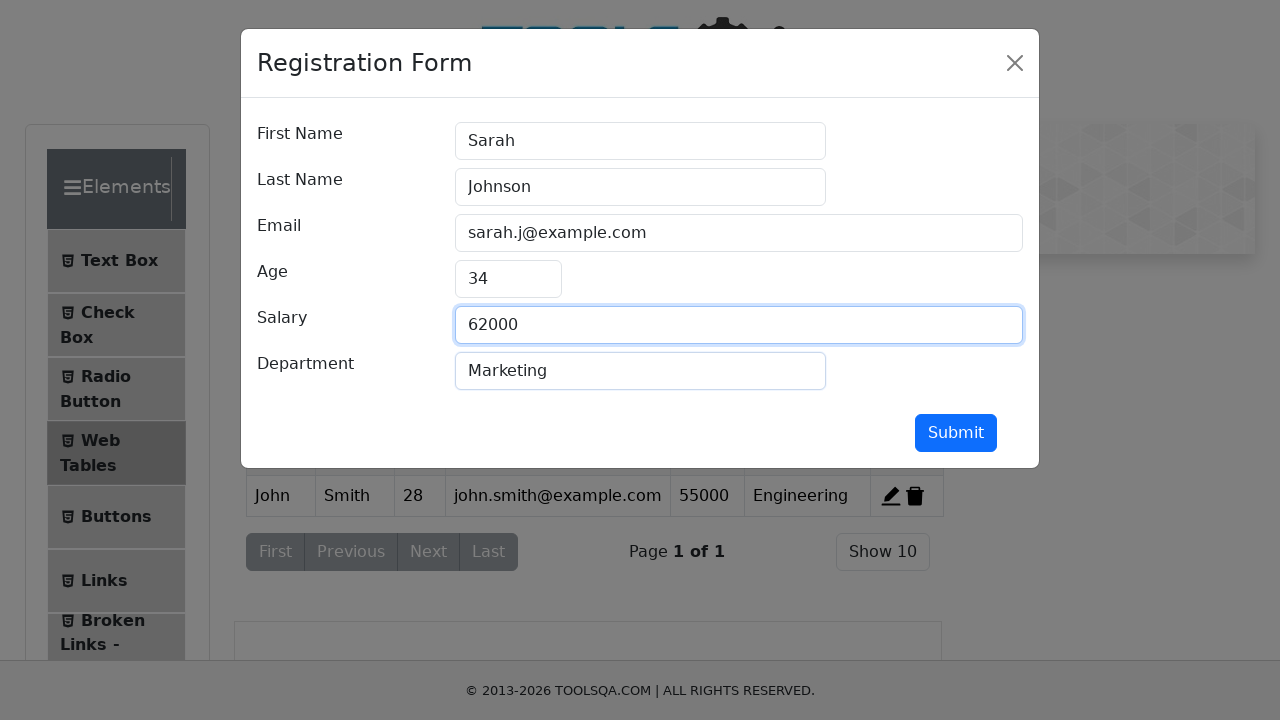

Clicked submit button to add Sarah Johnson to the table at (956, 433) on #submit
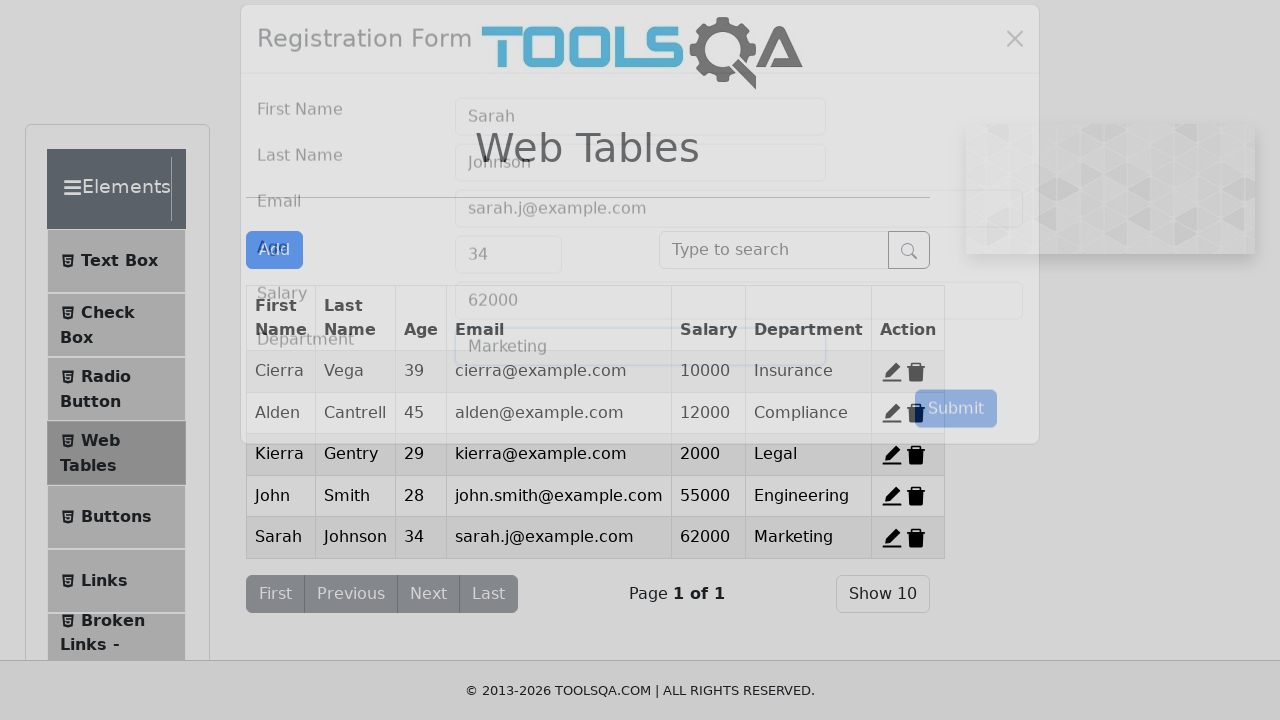

Registration form modal closed after submission
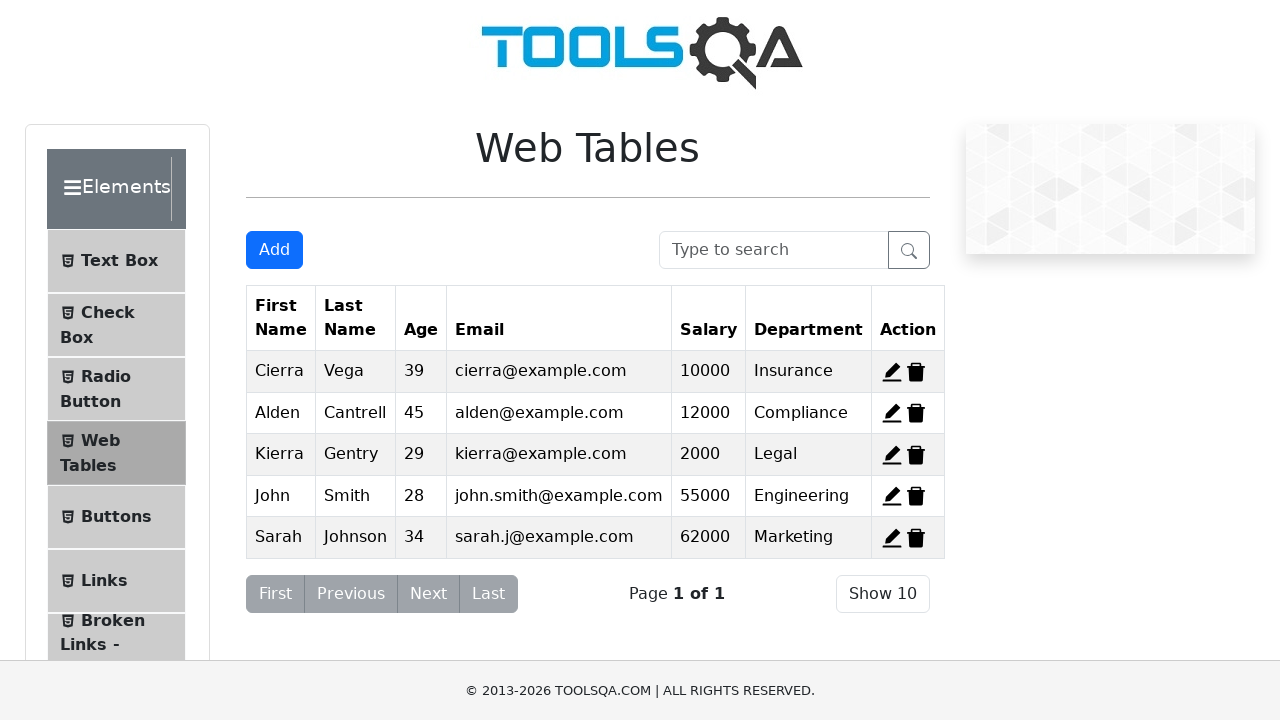

Clicked Add button to open registration form at (274, 250) on #addNewRecordButton
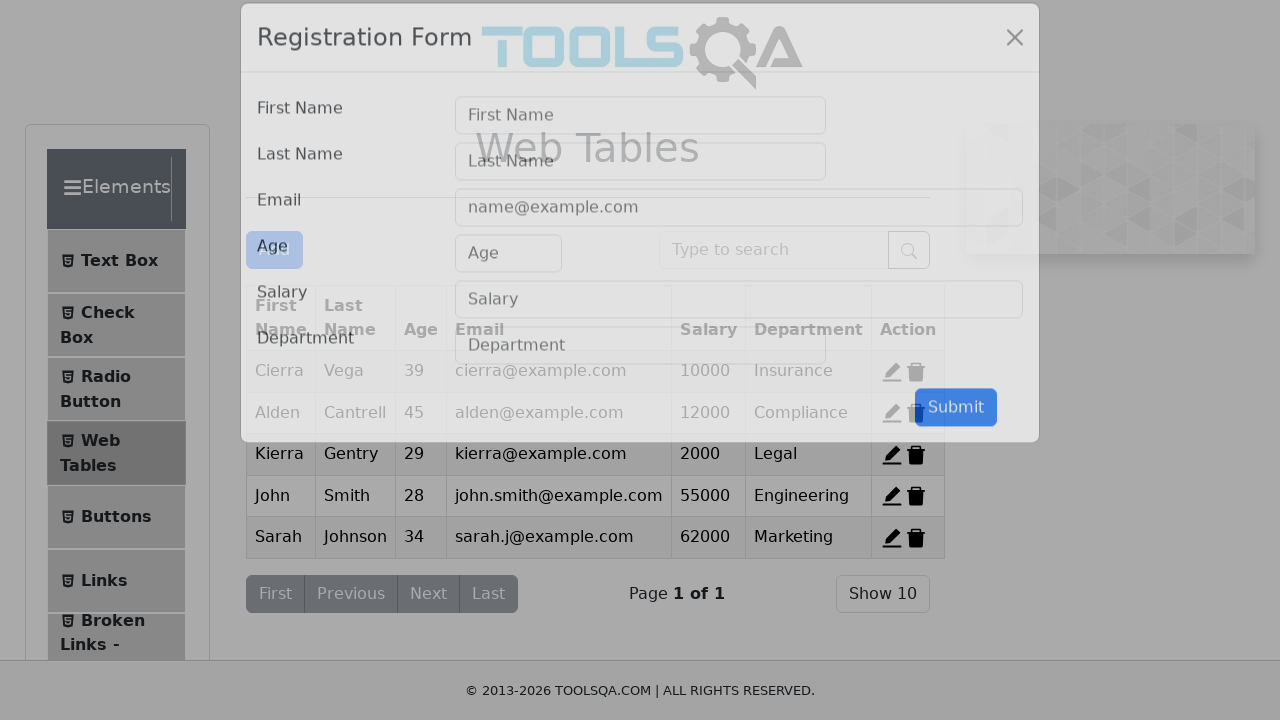

Registration form modal appeared
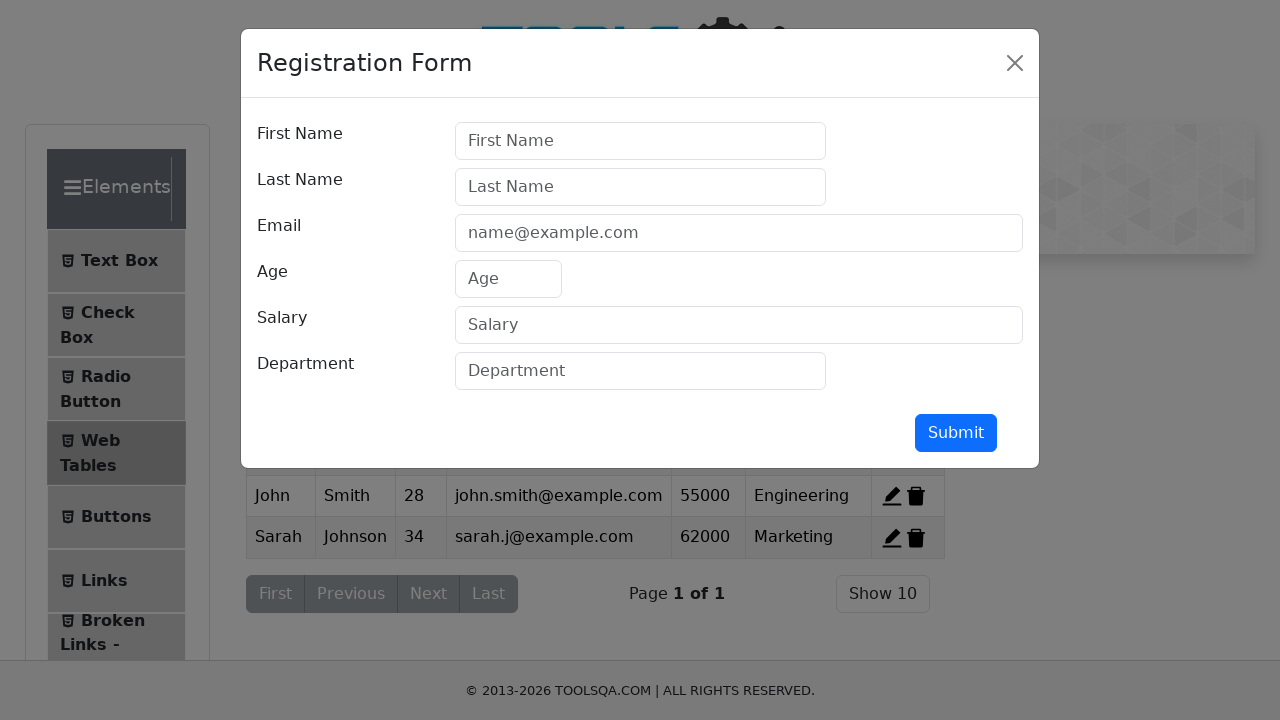

Filled first name field with 'Michael' on #firstName
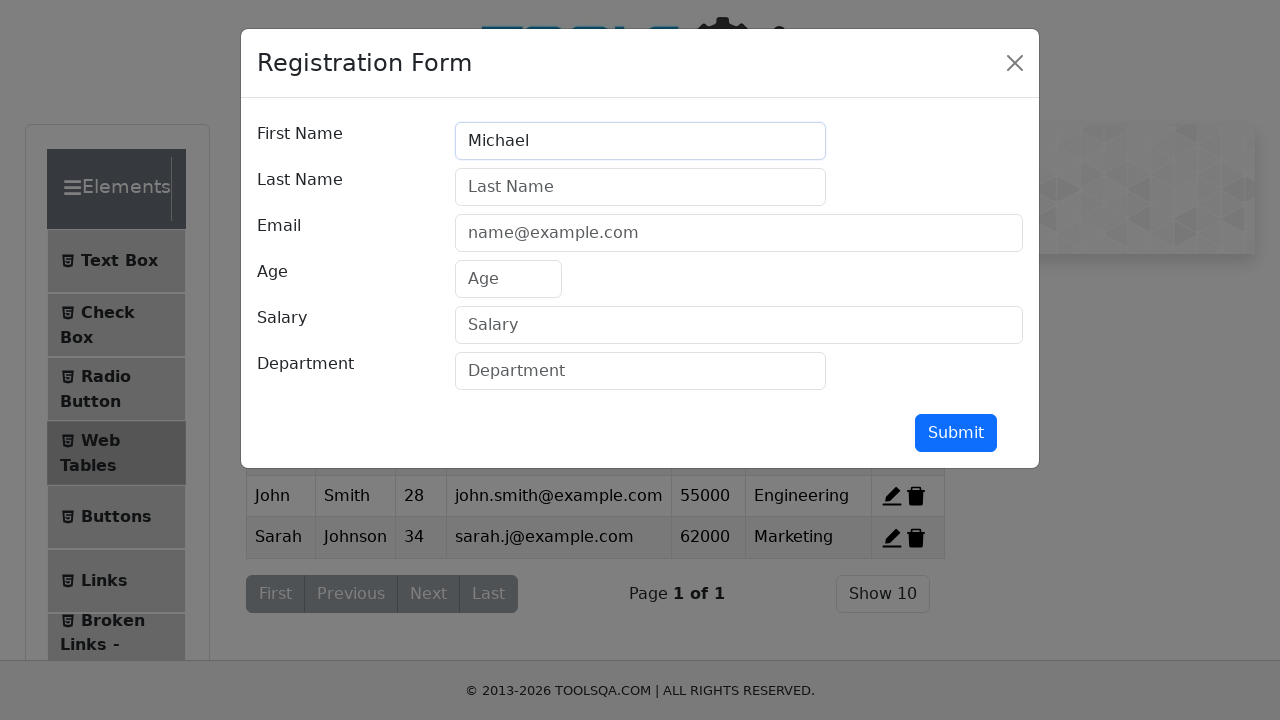

Filled last name field with 'Chen' on #lastName
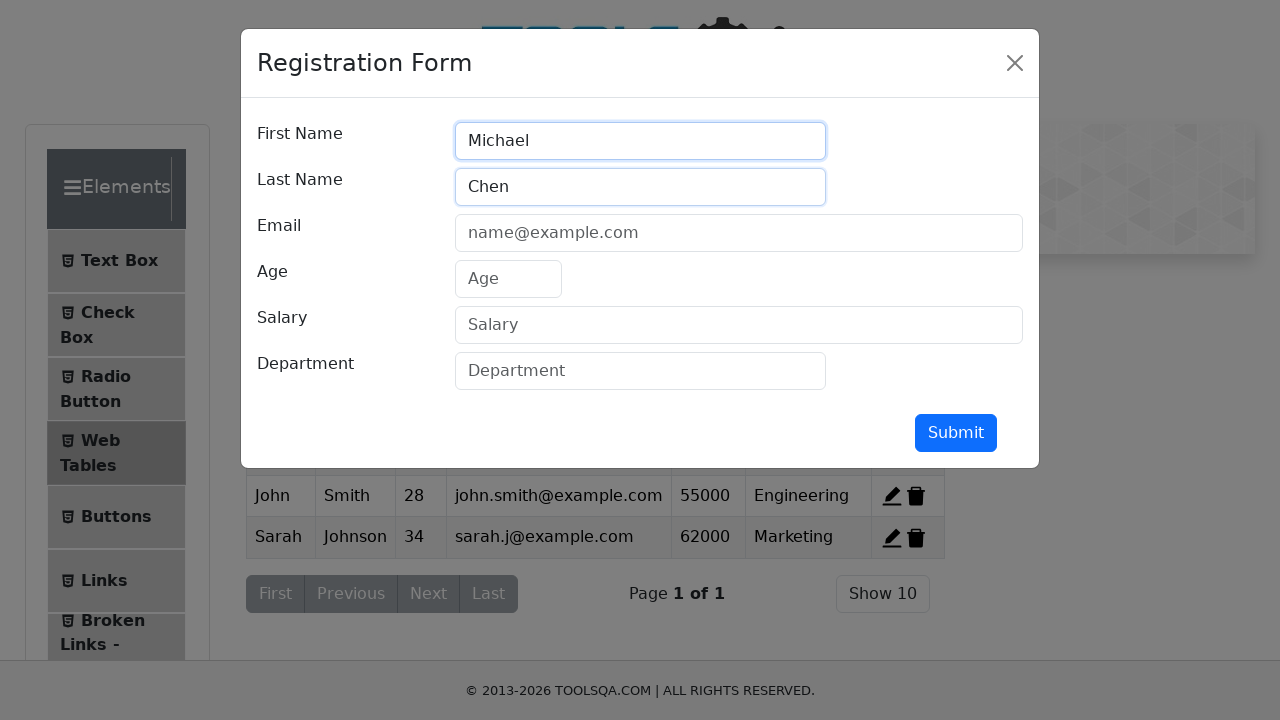

Filled email field with 'm.chen@example.com' on #userEmail
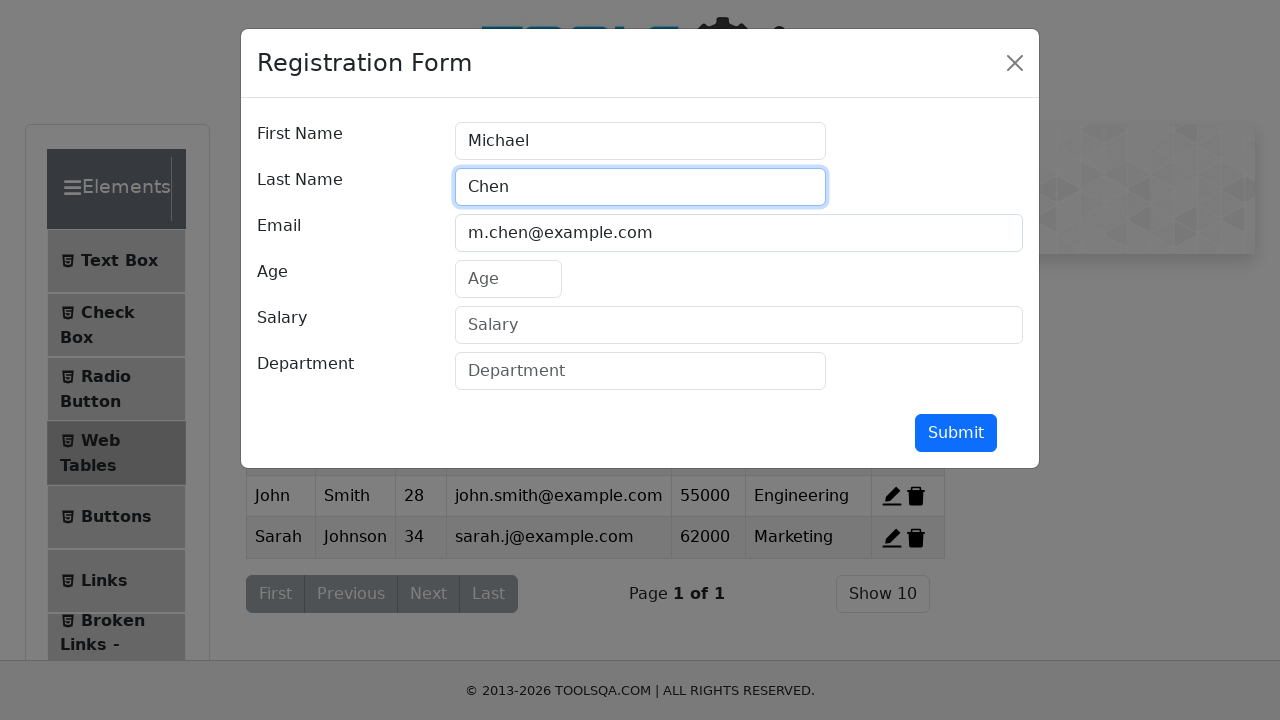

Filled age field with '41' on #age
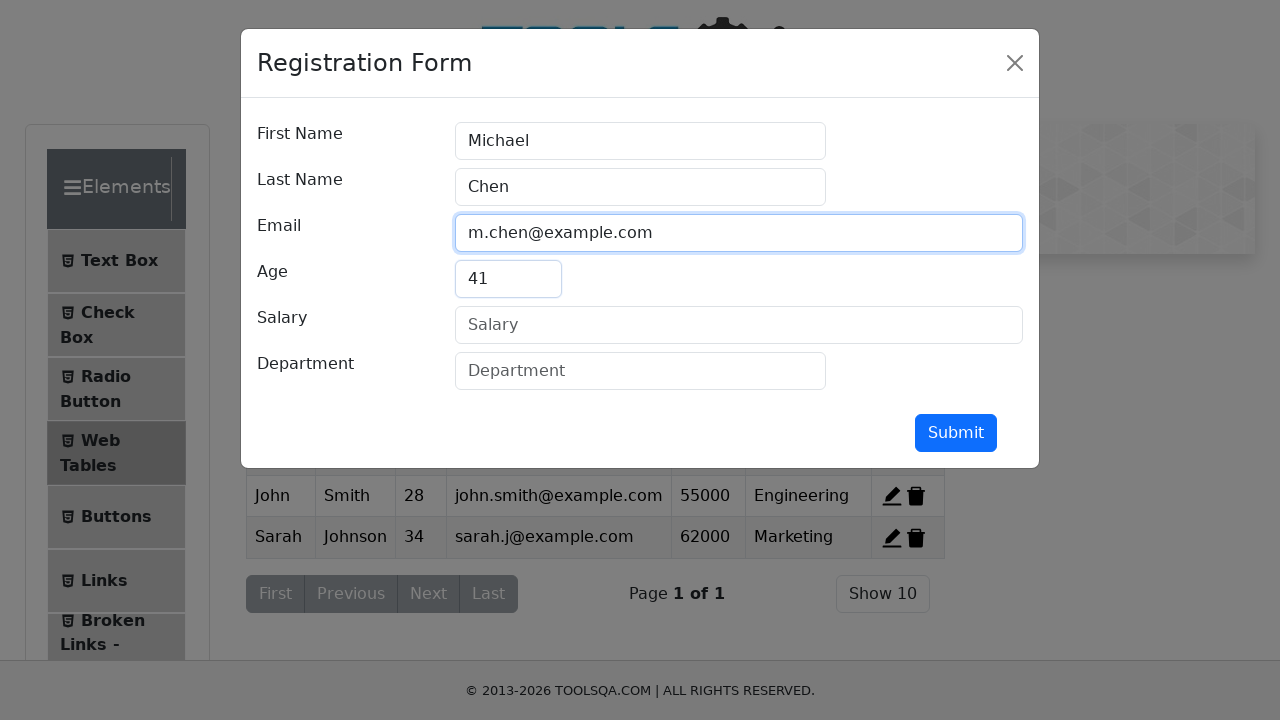

Filled salary field with '78000' on #salary
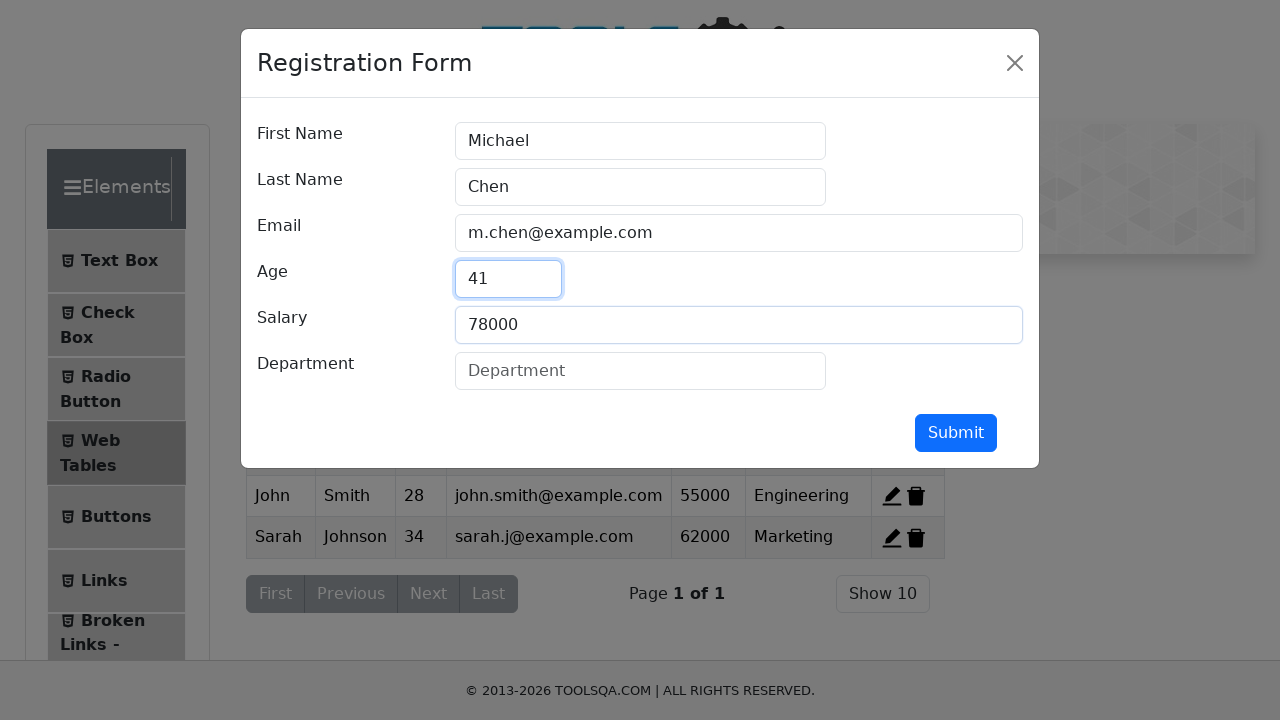

Filled department field with 'Finance' on #department
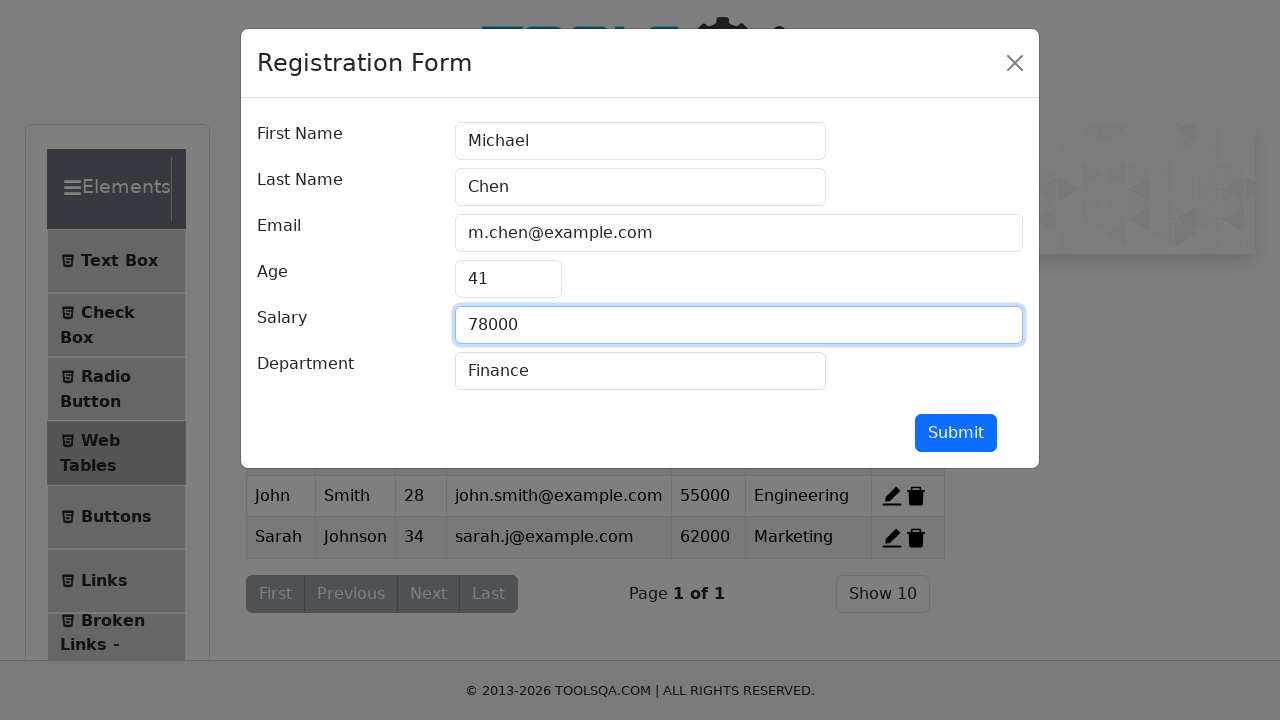

Clicked submit button to add Michael Chen to the table at (956, 433) on #submit
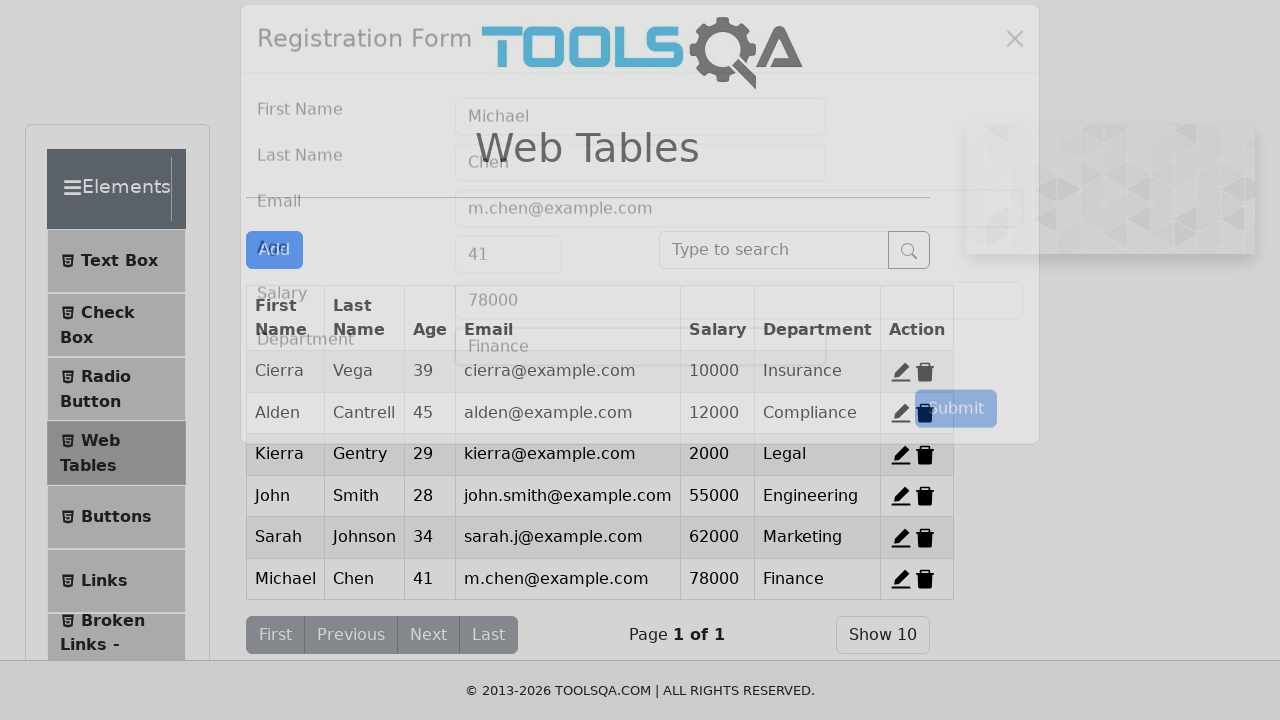

Registration form modal closed after submission
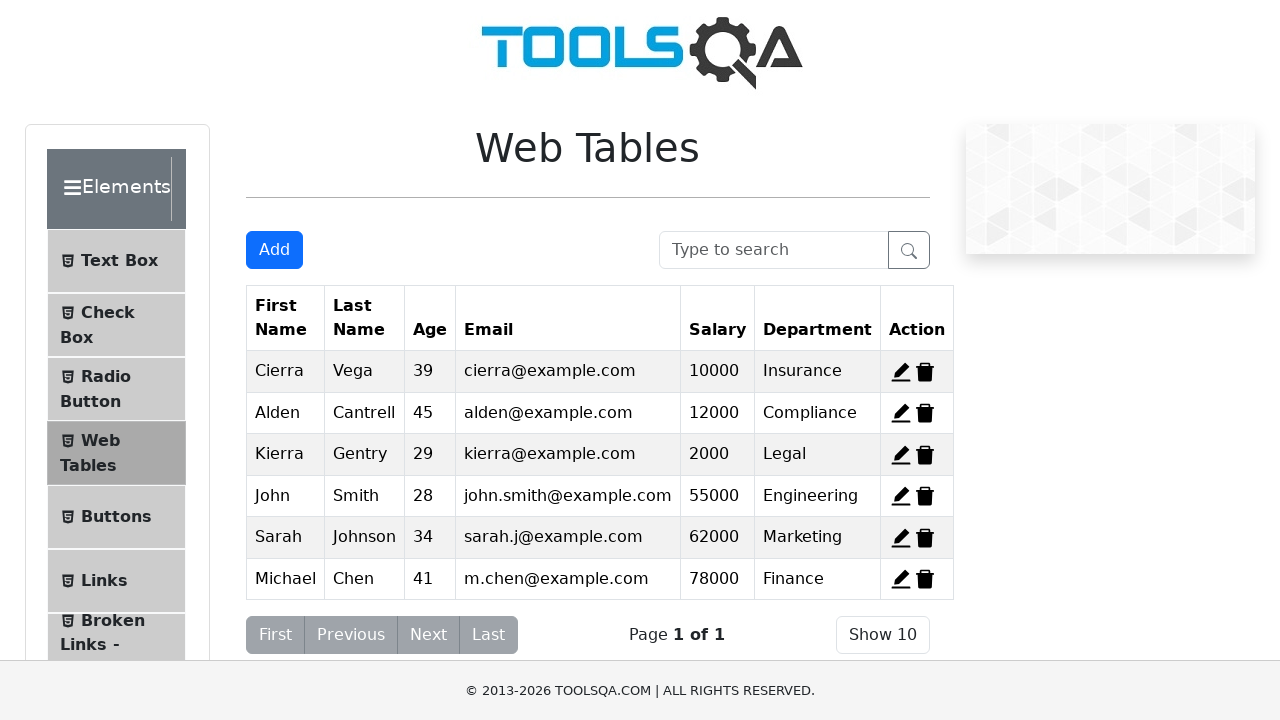

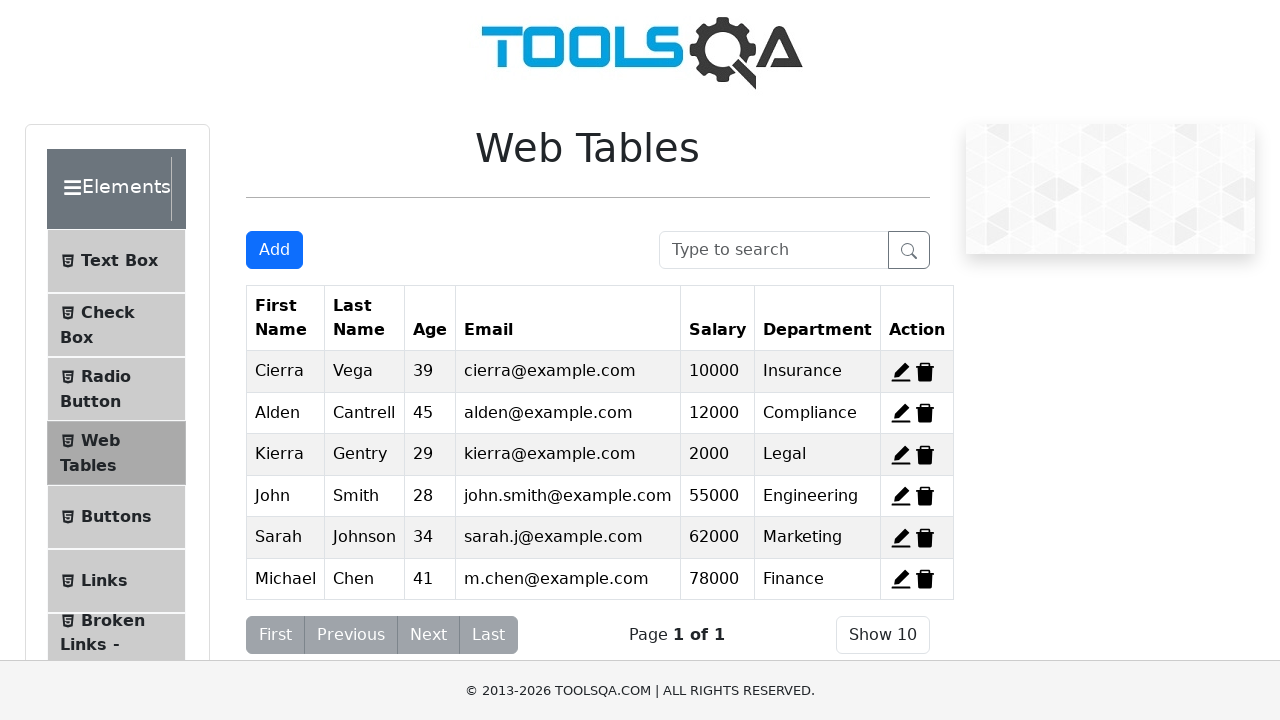